Tests registration form 1 by filling in first name, last name, and email fields, then submitting and verifying the success message

Starting URL: http://suninjuly.github.io/registration1.html

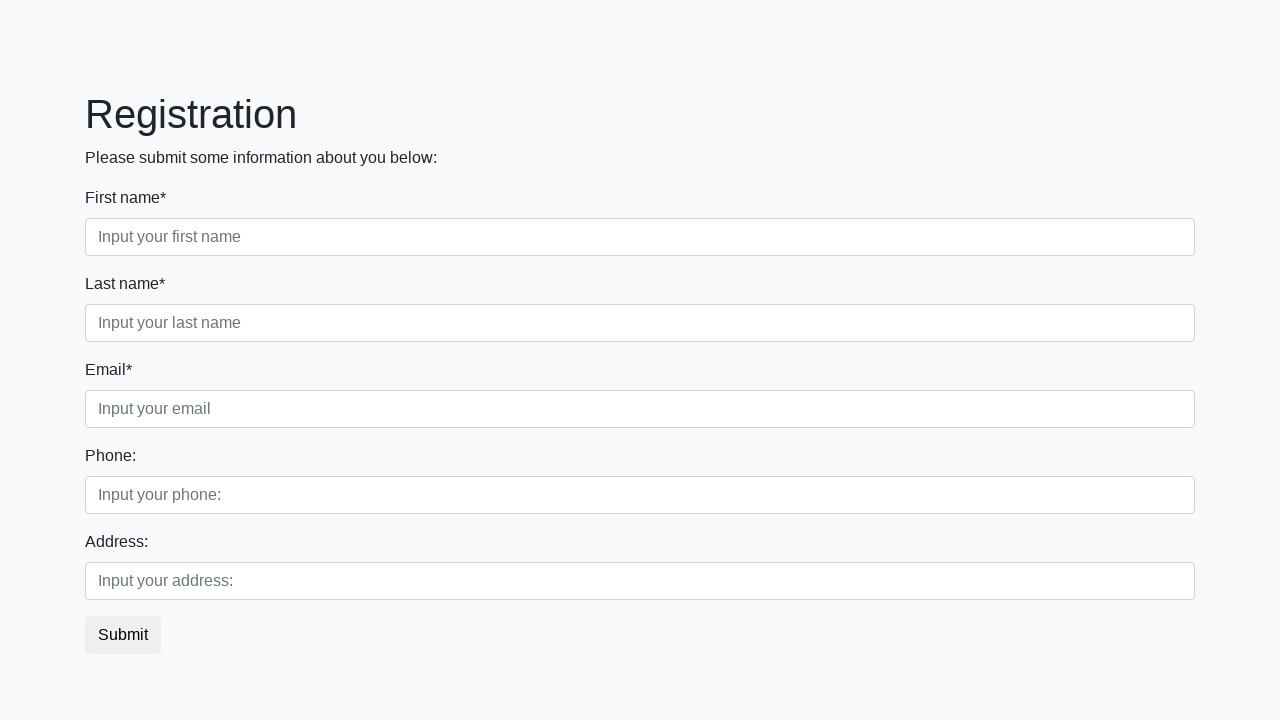

Filled first name field with 'Ivan' on div.form-group.first_class > input
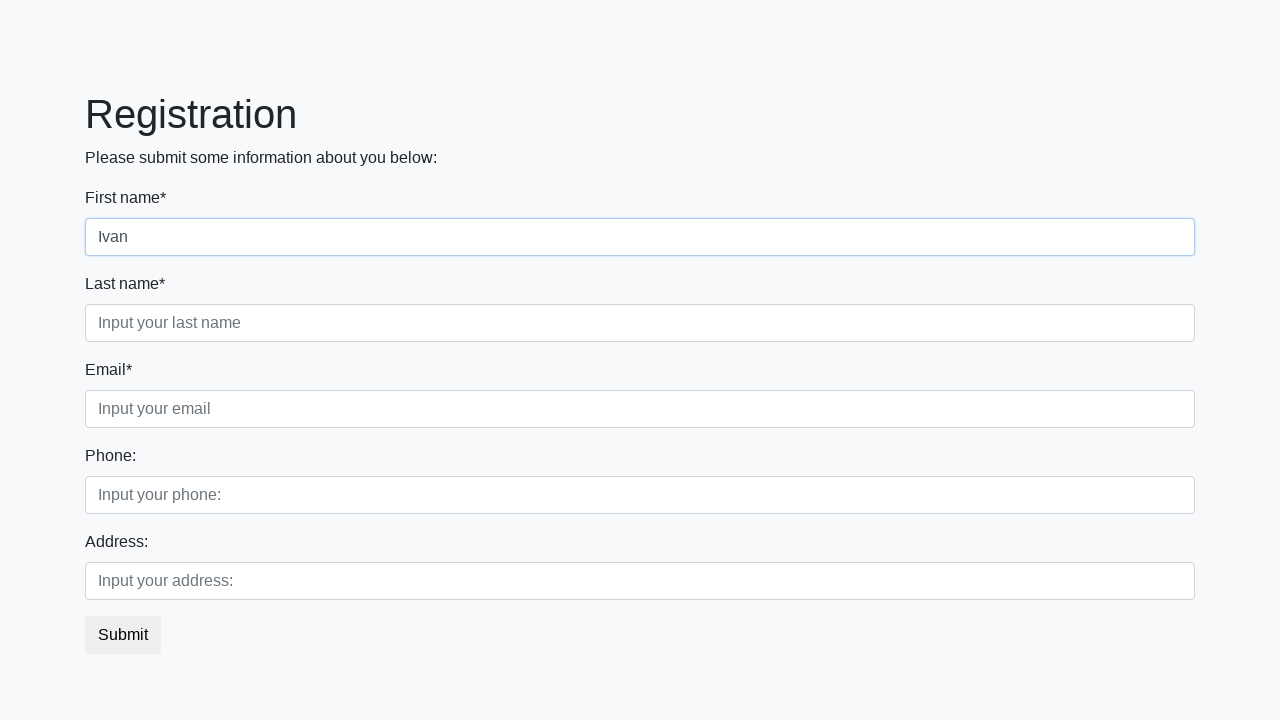

Filled last name field with 'Petrov' on input[placeholder='Input your last name'][type='text']
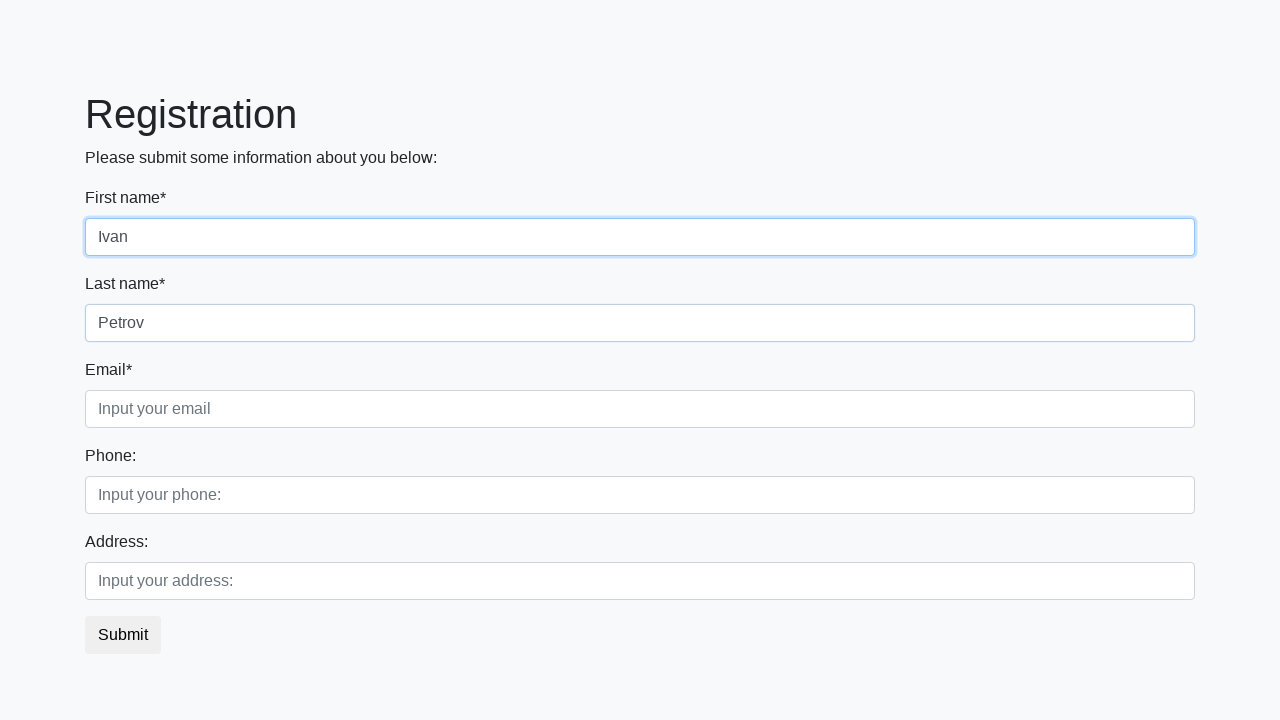

Filled email field with 'test@example.com' on div.form-group.third_class > input
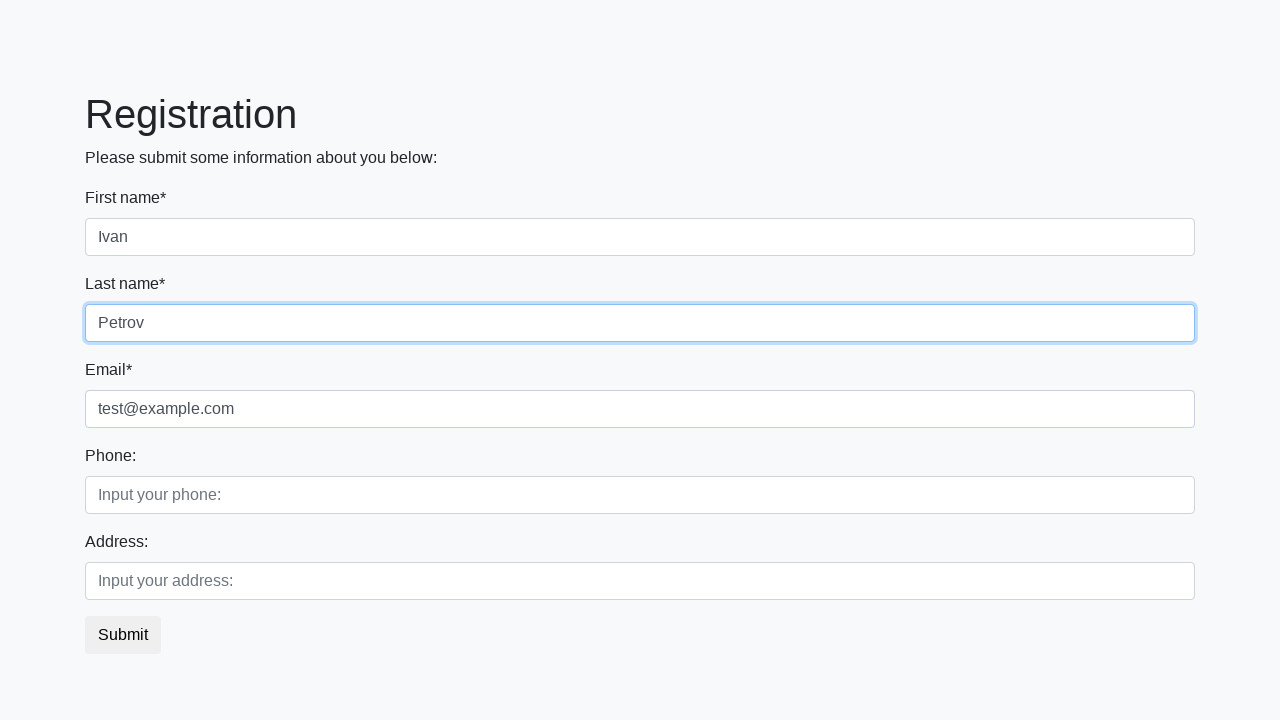

Clicked submit button to register at (123, 635) on button.btn
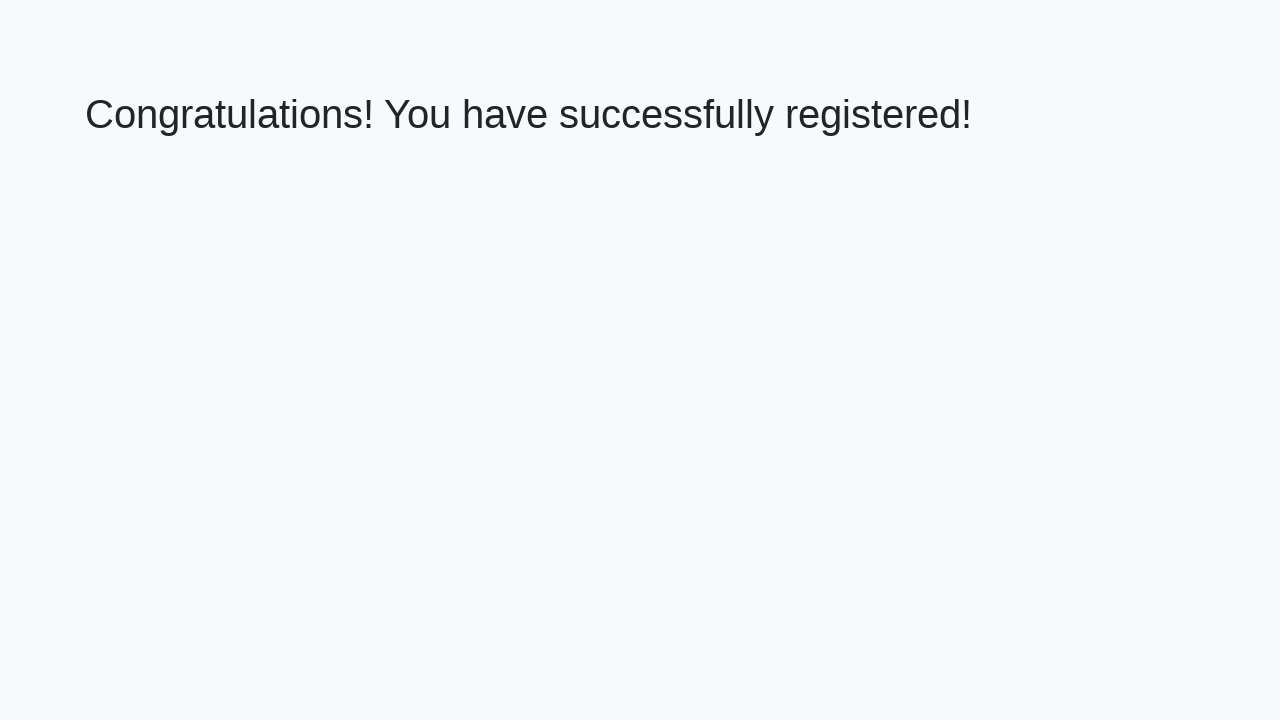

Success message heading loaded
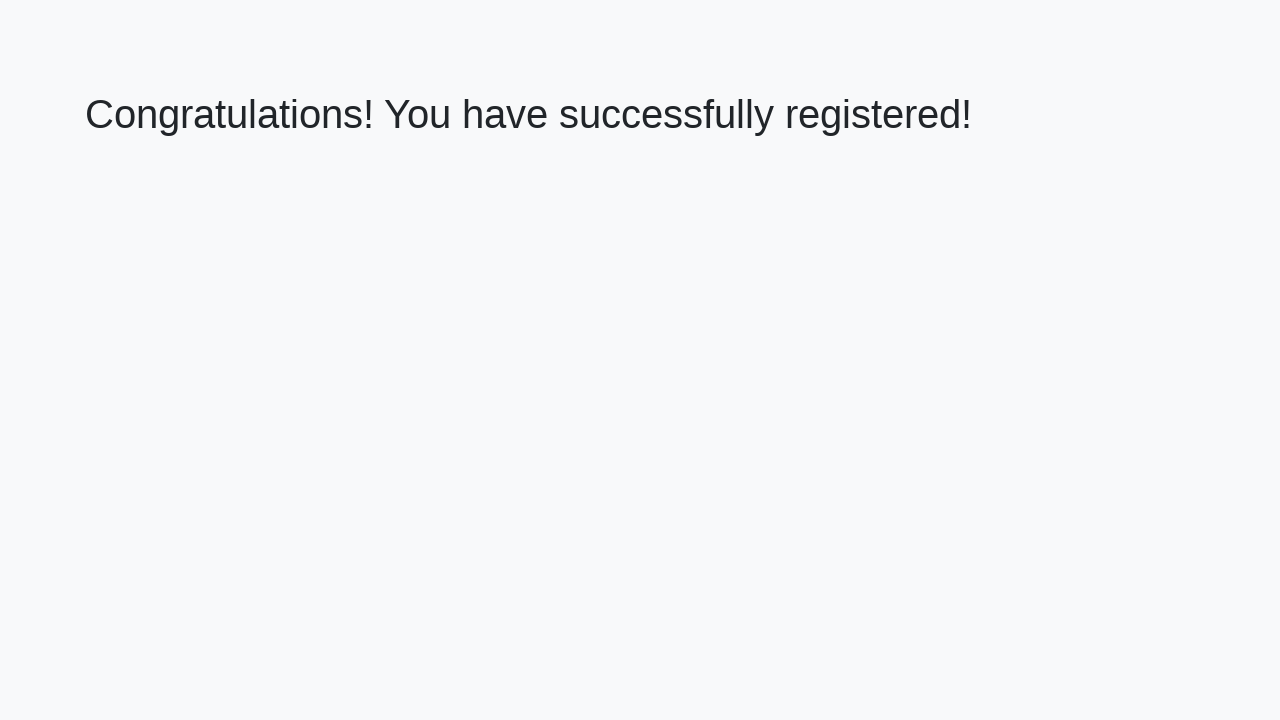

Retrieved success message text
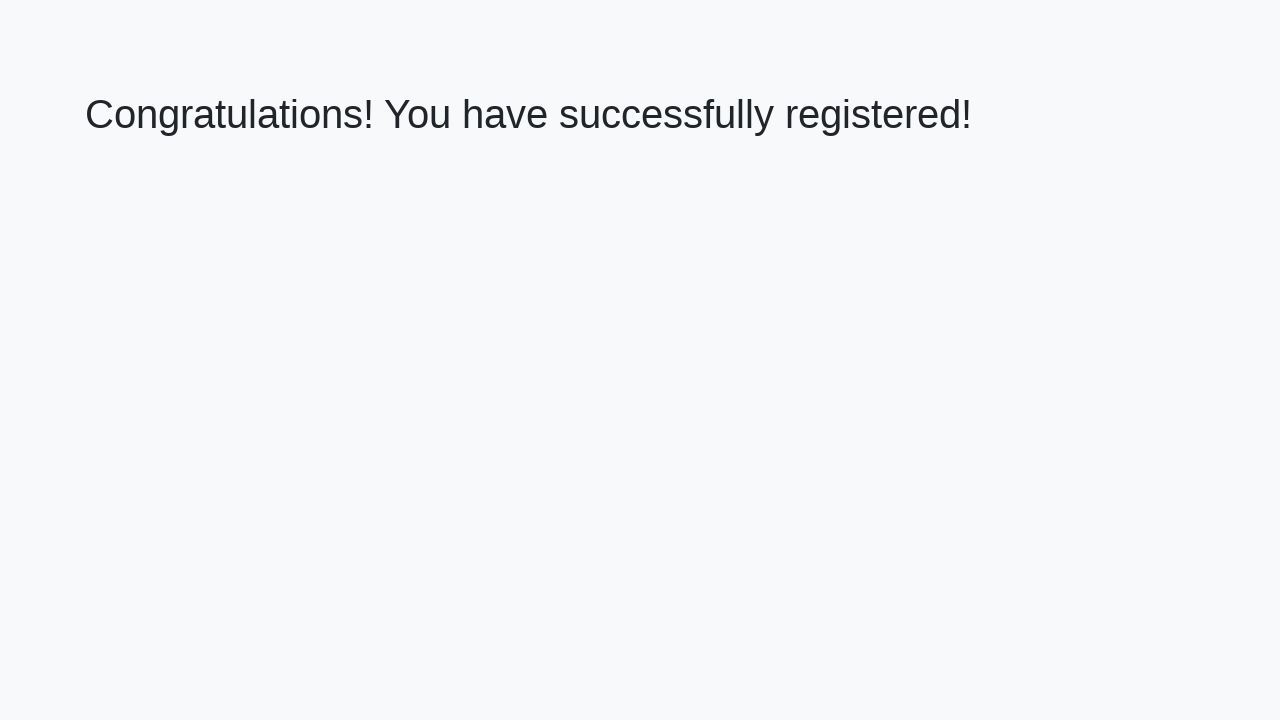

Verified success message 'Congratulations! You have successfully registered!'
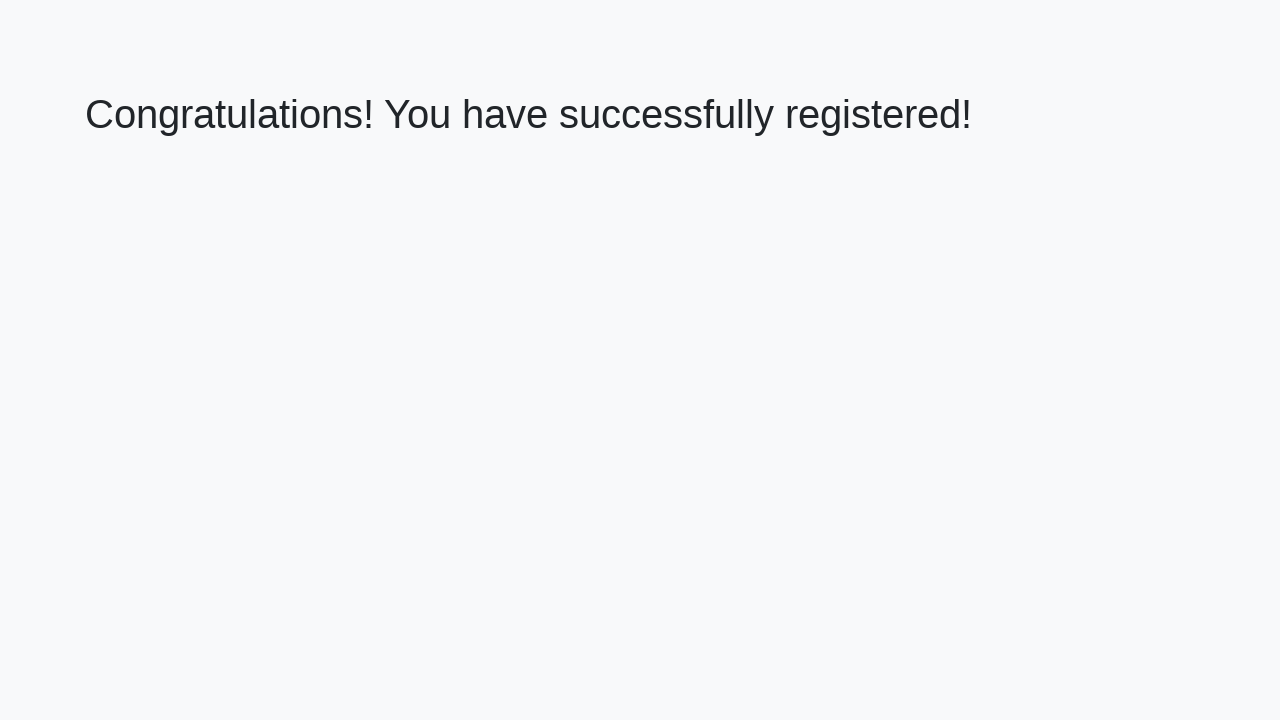

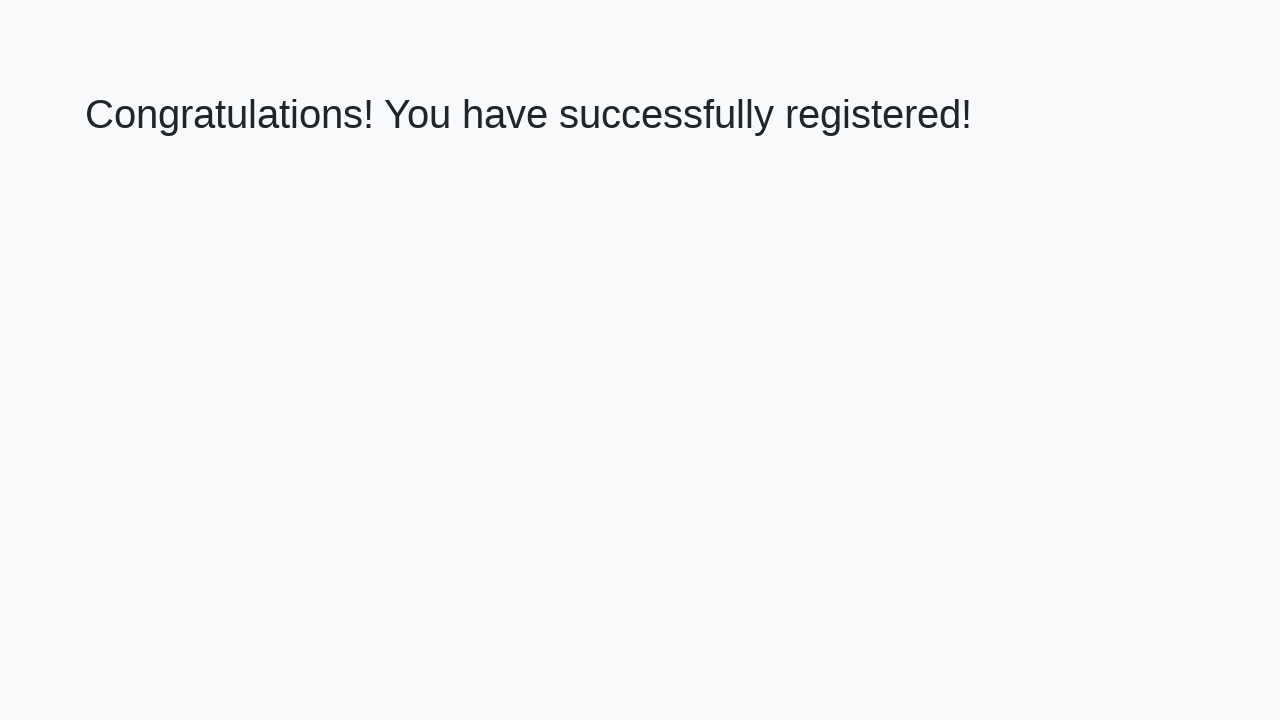